Tests the Contact Us functionality by navigating to the contact page, filling out the contact form with name, email, subject, and message fields, submitting the form, and verifying an alert appears.

Starting URL: https://shopdemo.fatfreeshop.com/

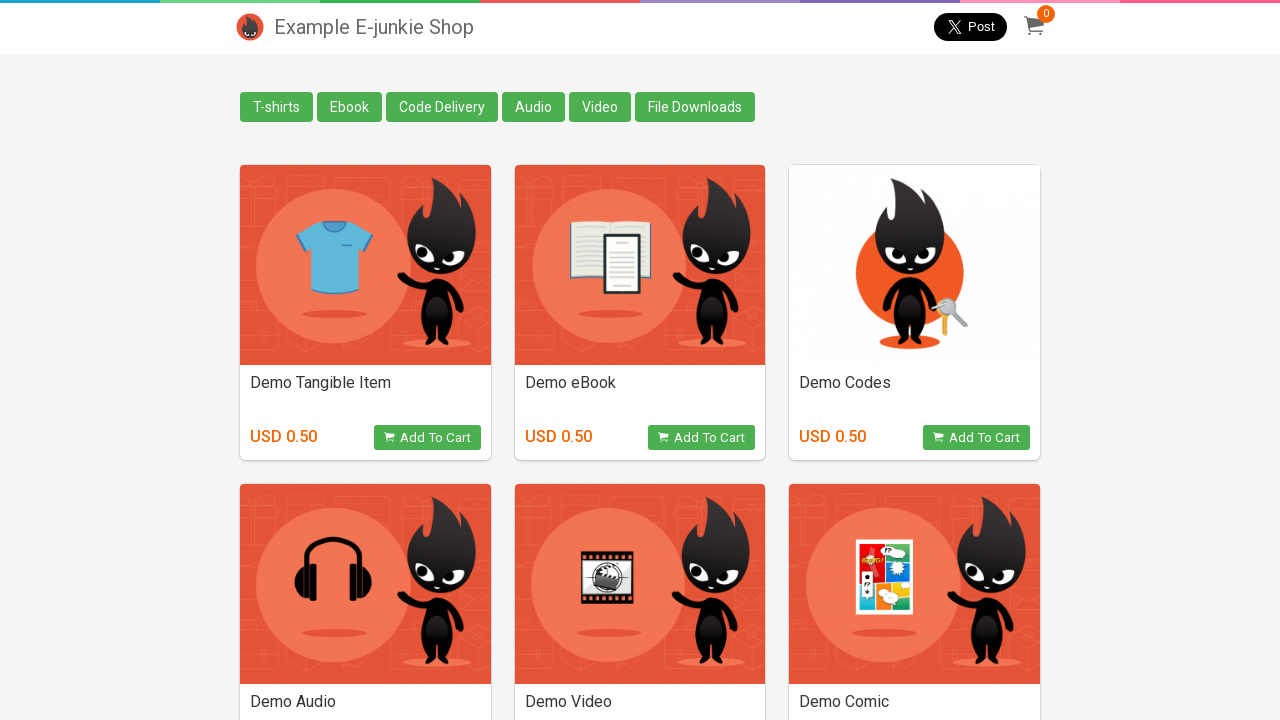

Scrolled Contact Us button into view
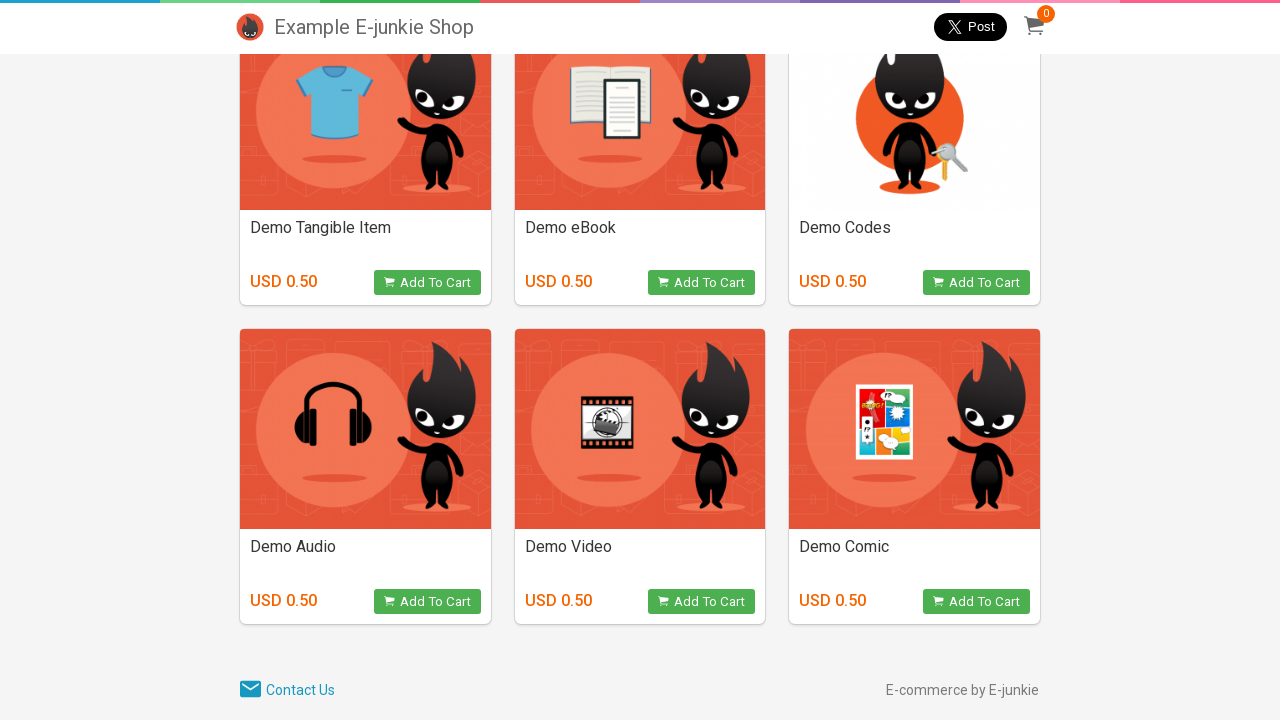

Clicked Contact Us button in footer at (250, 690) on [class='contact']
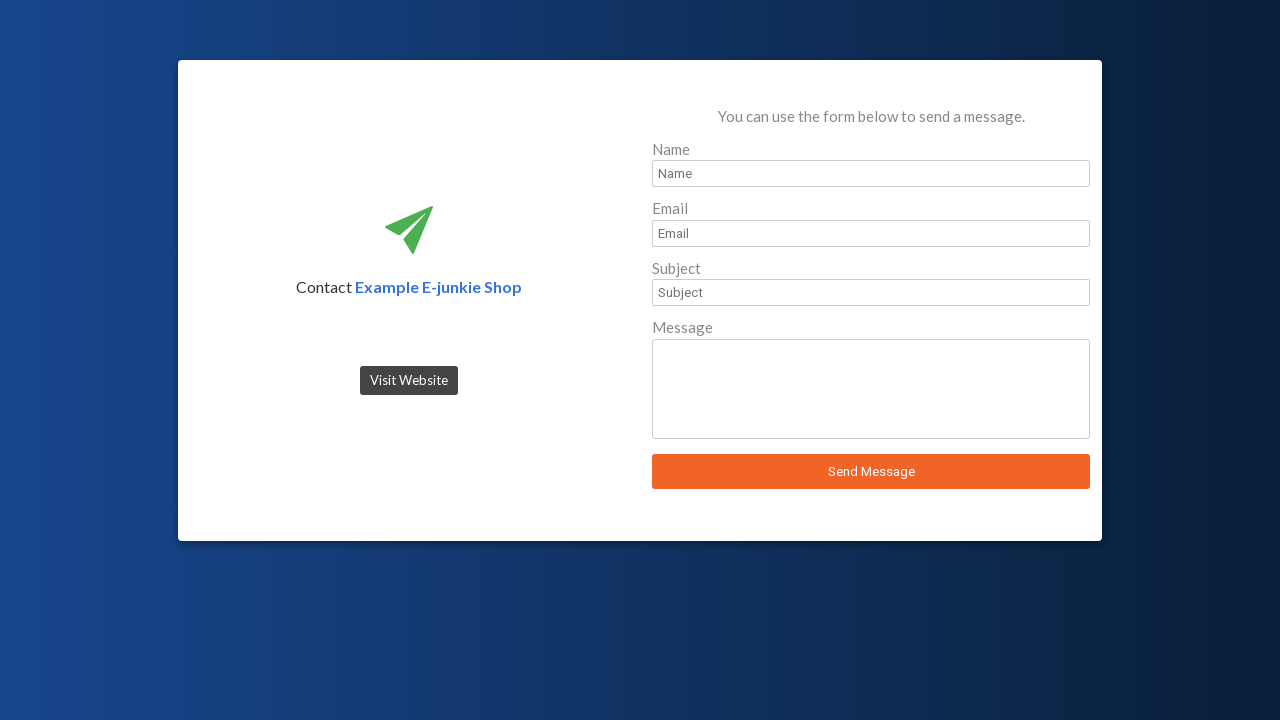

Contact page loaded successfully
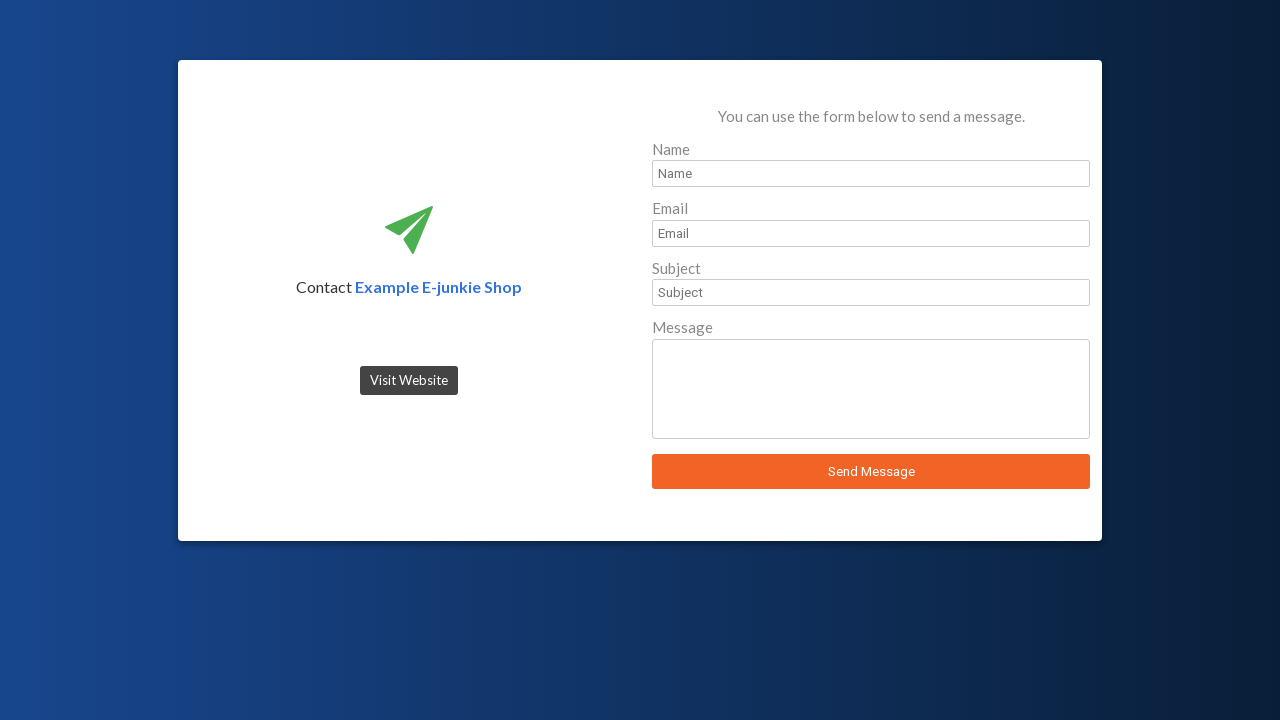

Verified contact page contains 'You can use the form' text
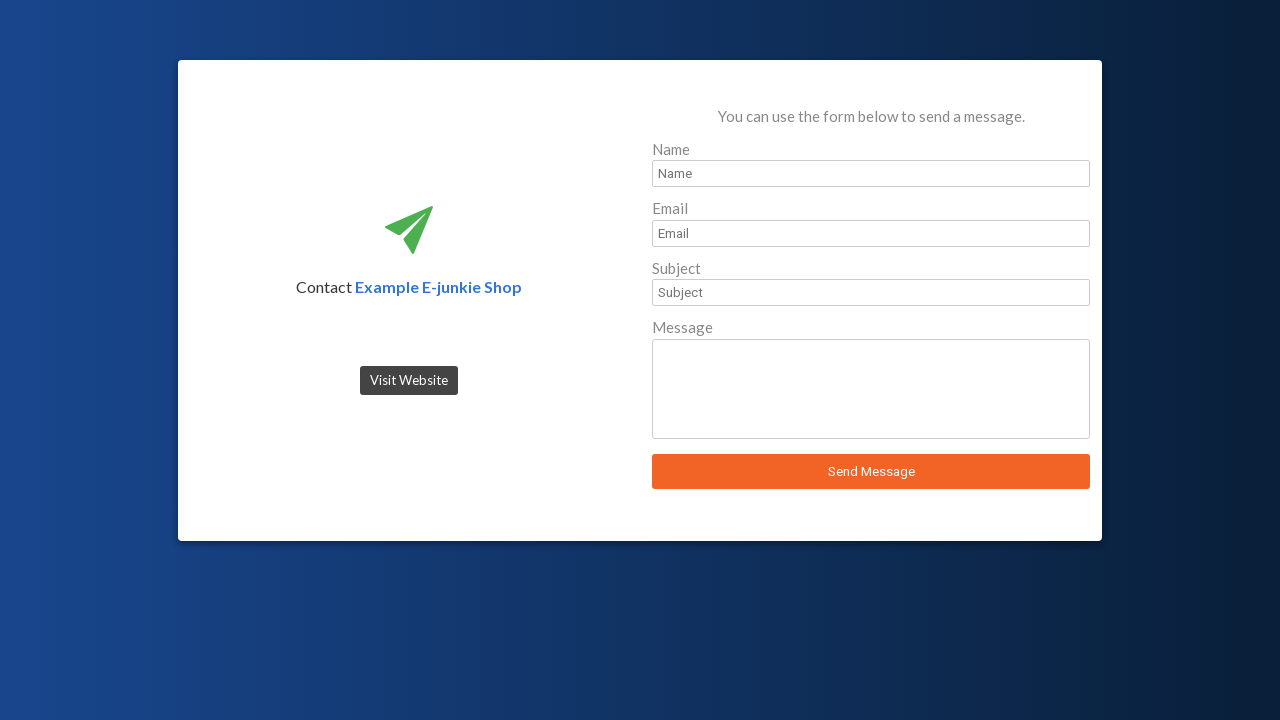

Filled name field with 'John' on [name='sender_name']
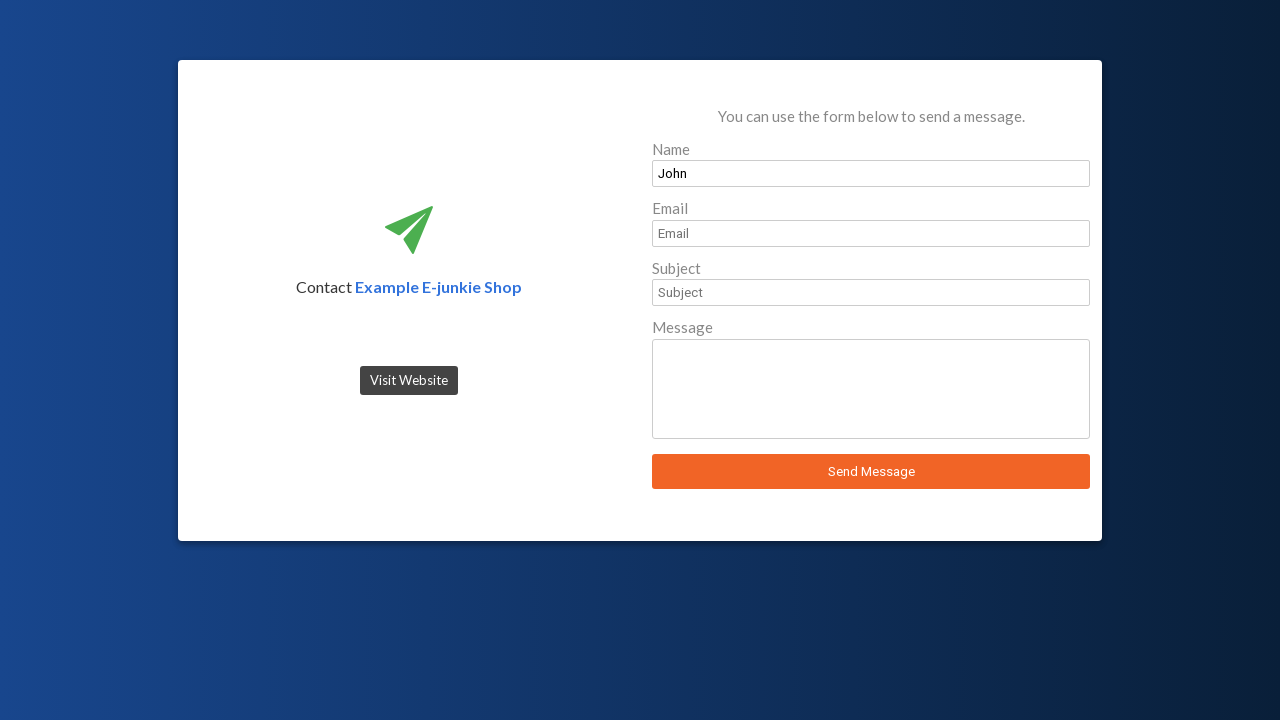

Filled email field with 'TestUser47@gmail.com' on [name='sender_email']
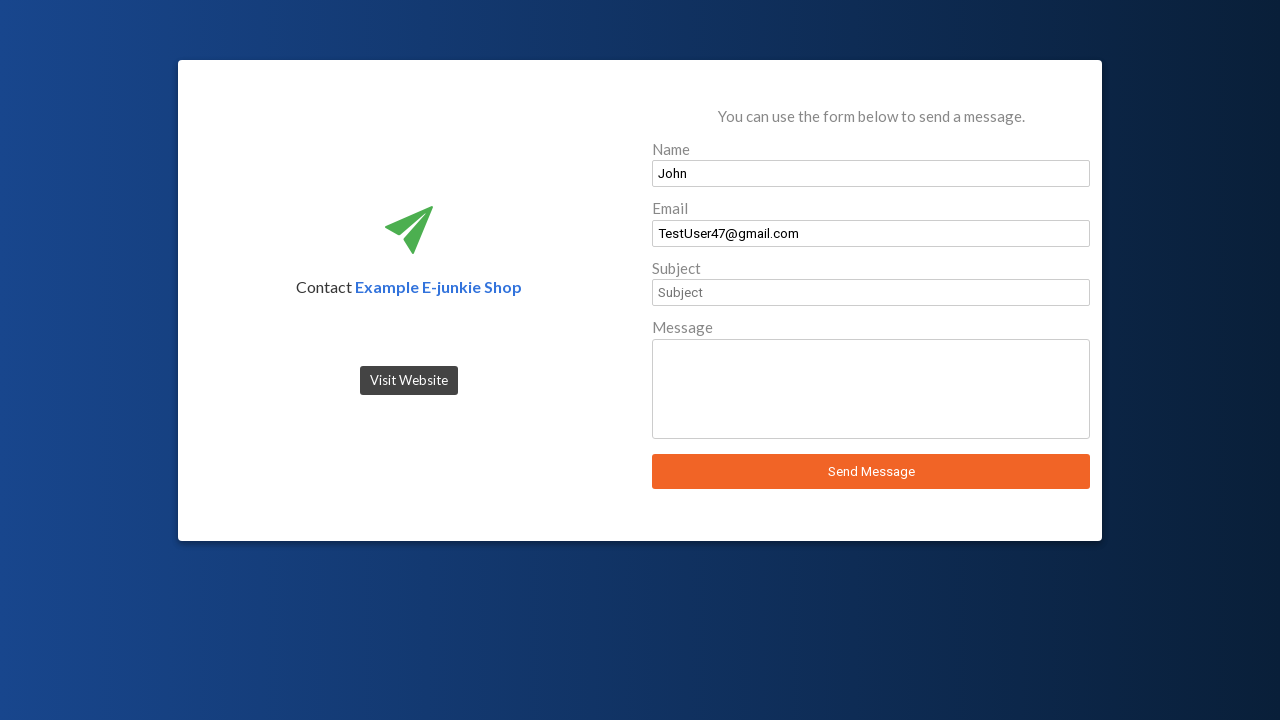

Filled subject field with 'Private' on [id='sender_subject']
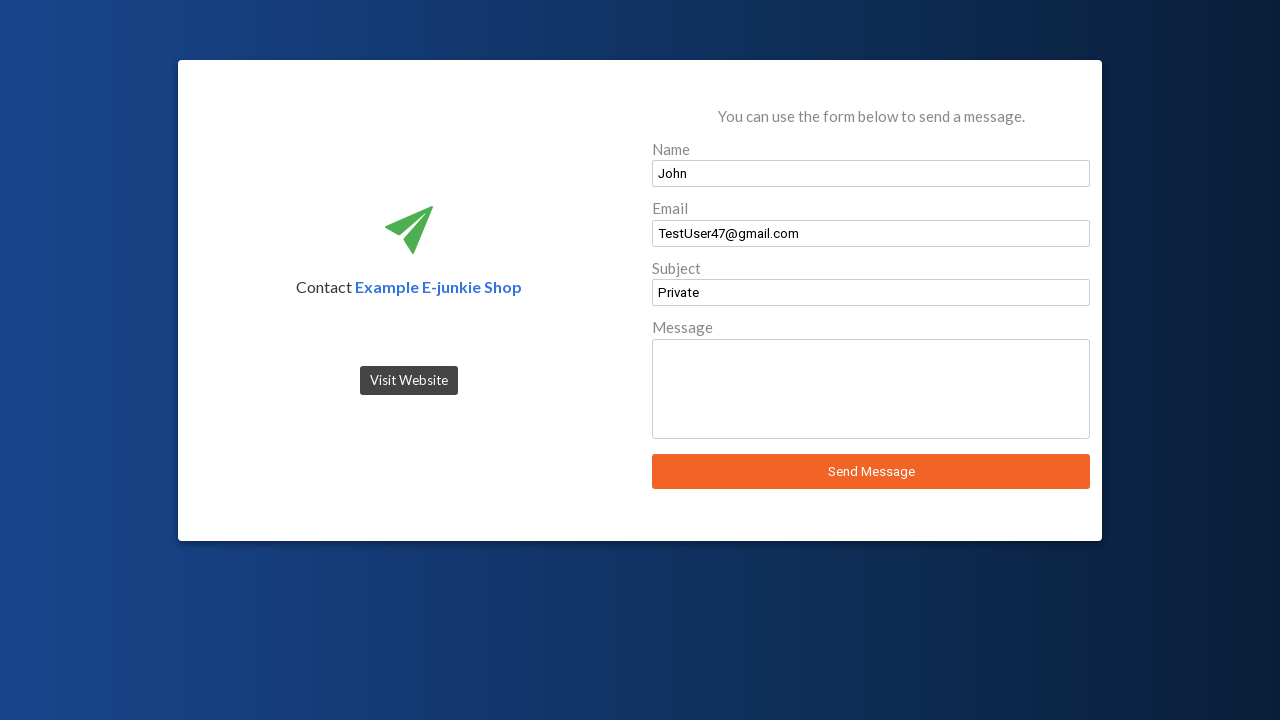

Filled message field with 'No Message' on [id='sender_message']
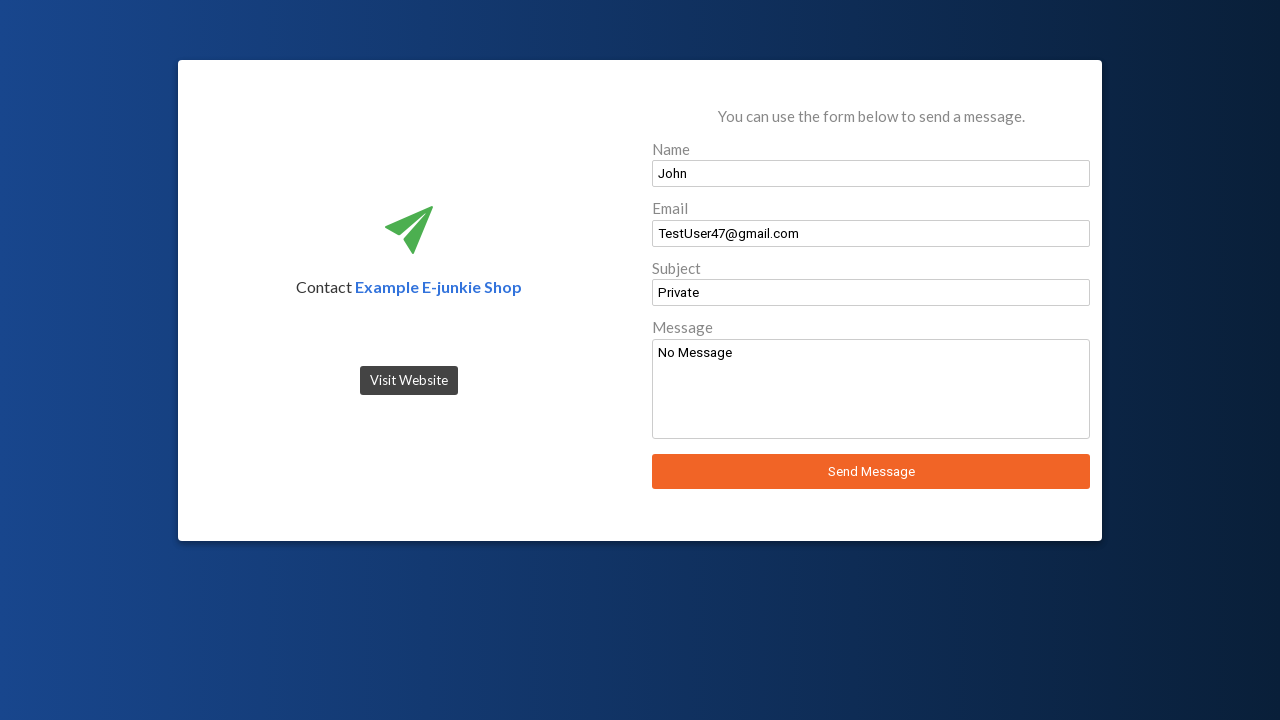

Clicked send message button to submit contact form at (871, 472) on button[type='submit']
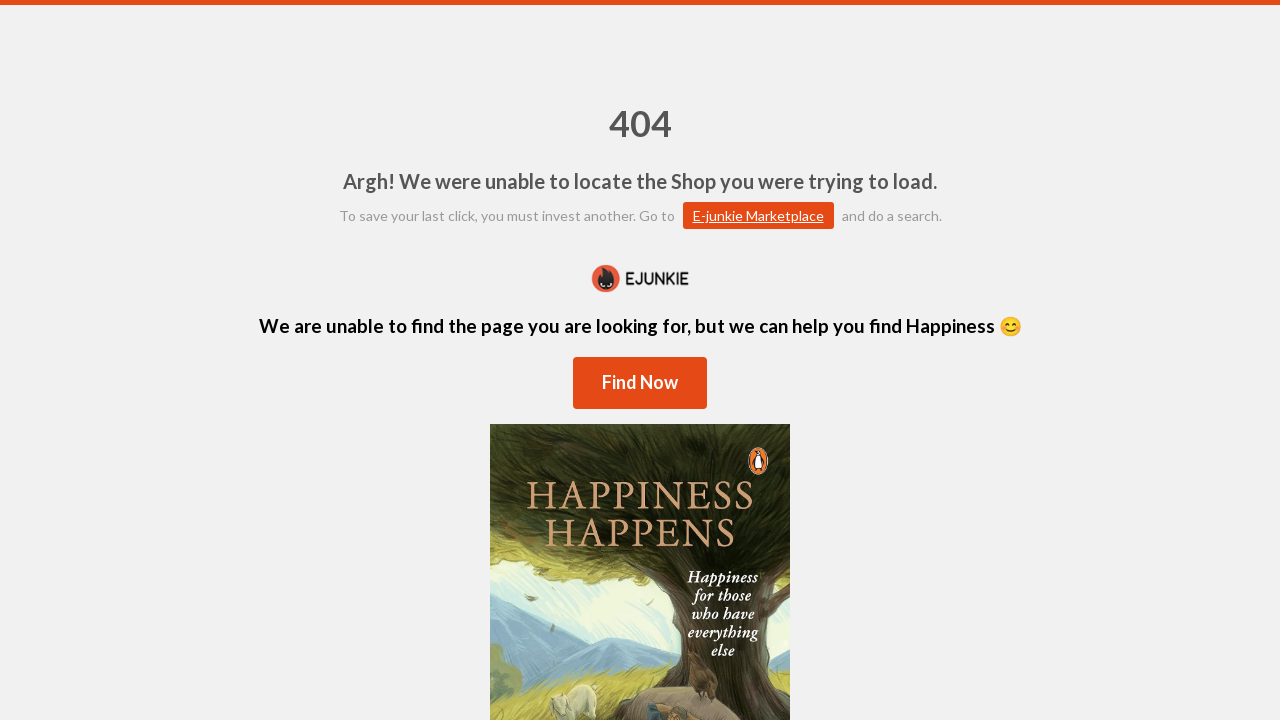

Set up alert dialog handler to accept alerts
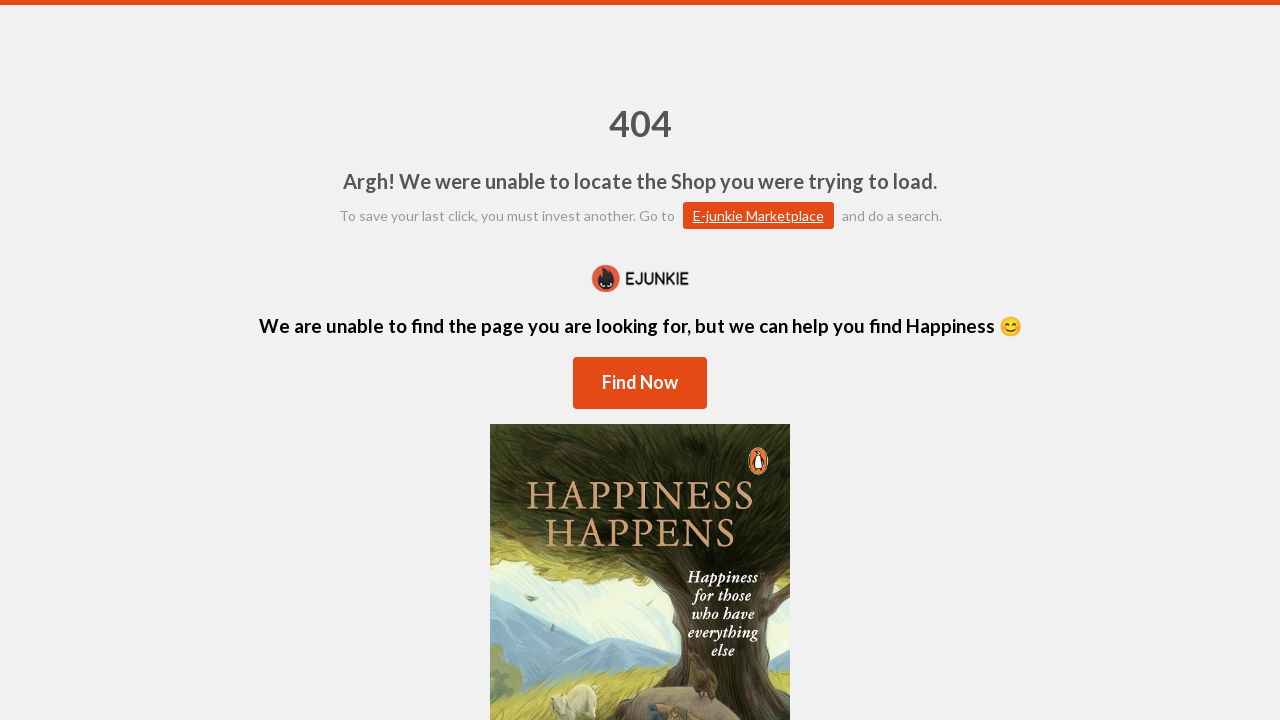

Alert appeared and was accepted
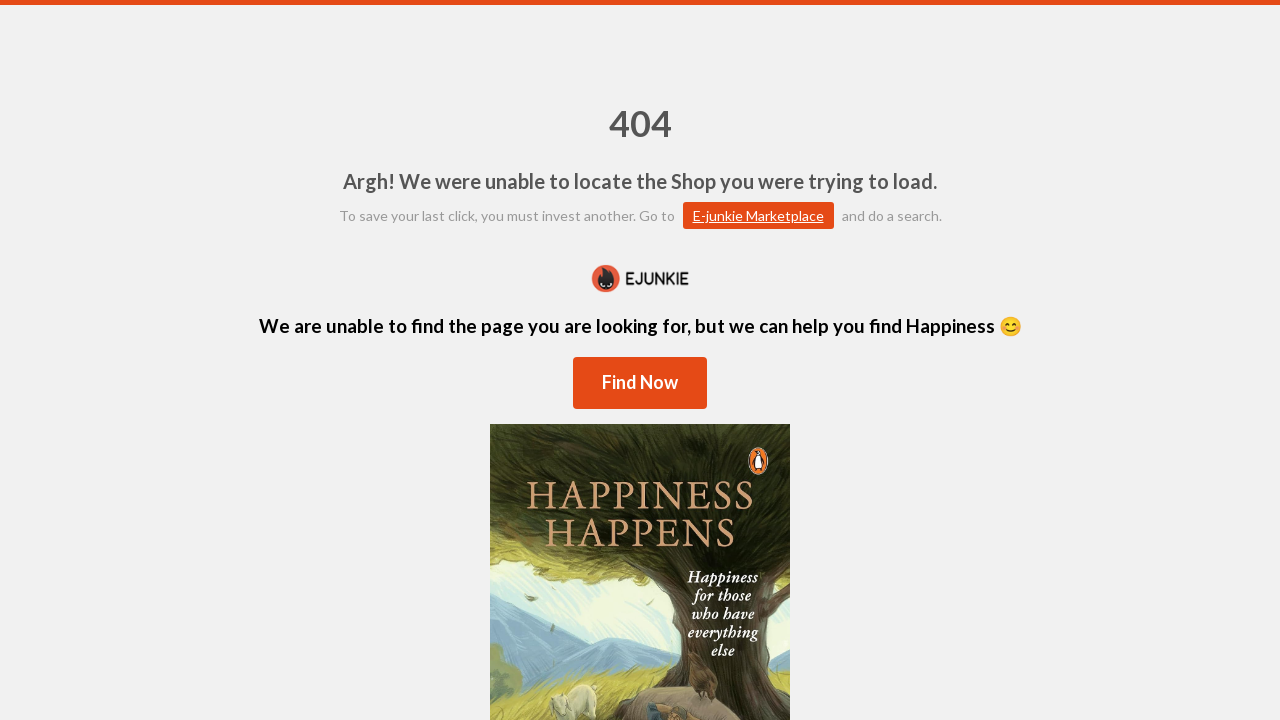

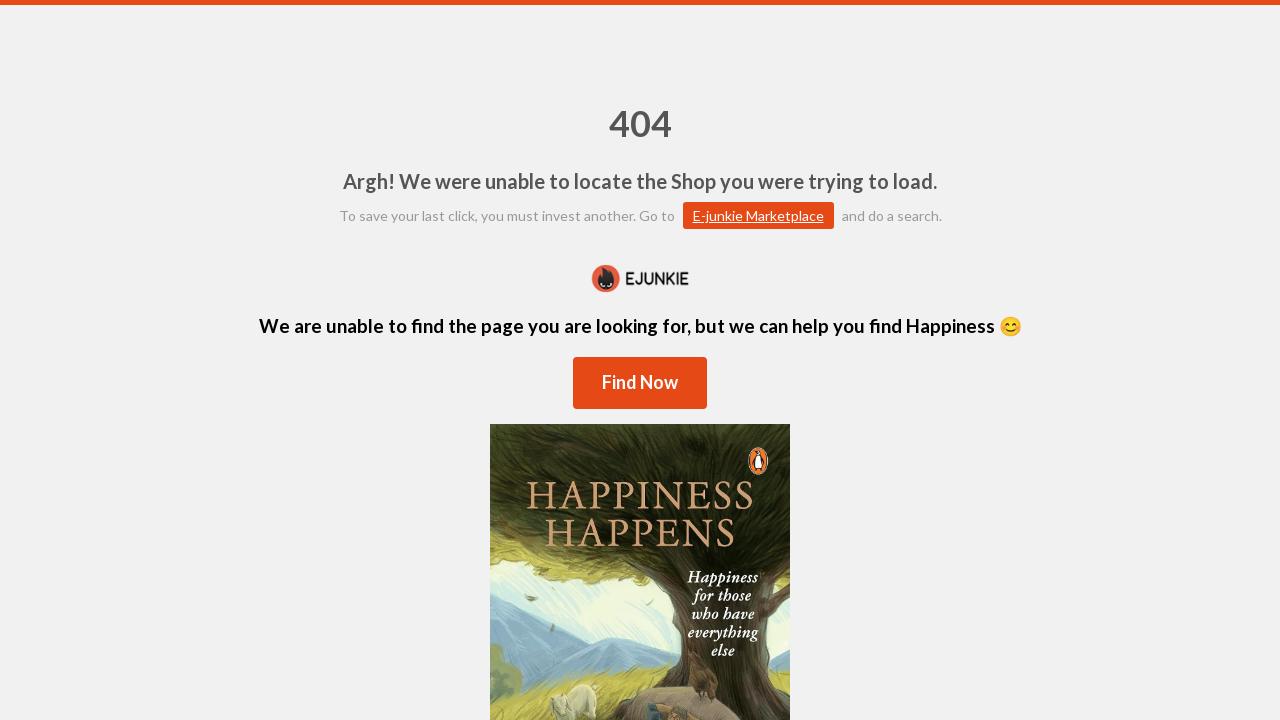